Tests alert prompt functionality by navigating to alerts section, triggering a prompt alert, entering text, and accepting it

Starting URL: http://demo.automationtesting.in/

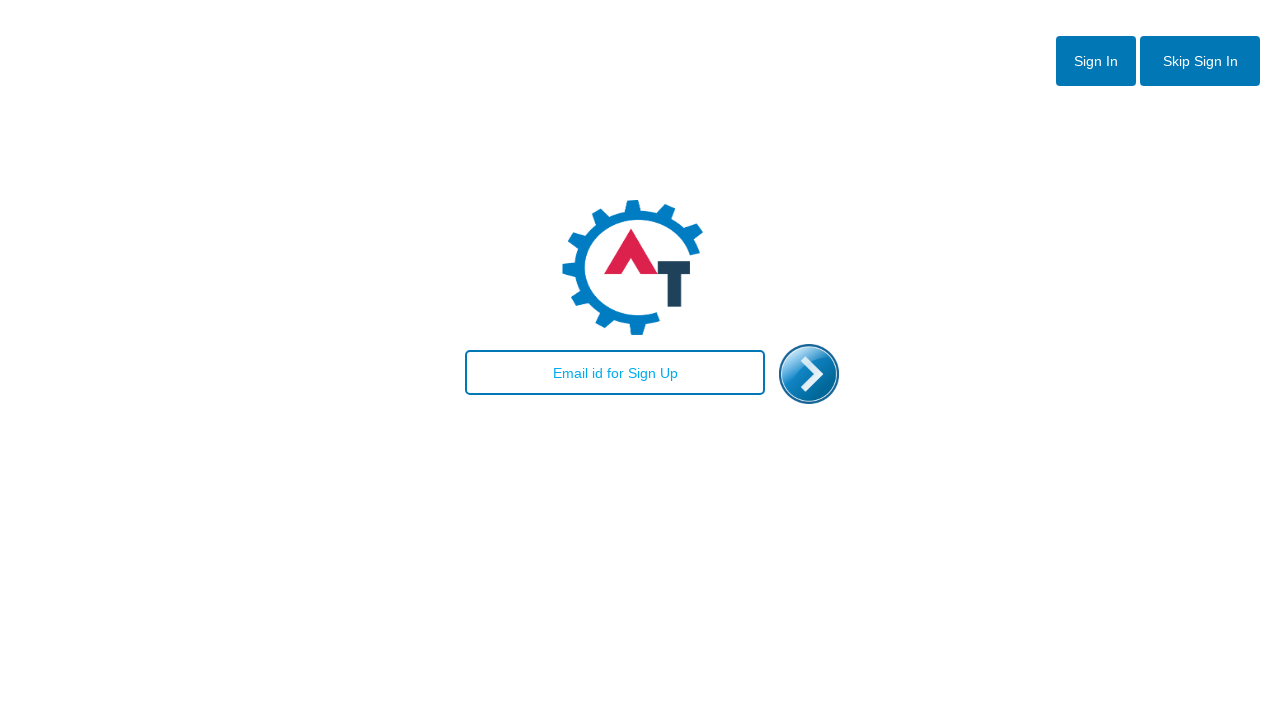

Clicked skip sign in button at (1200, 61) on button#btn2
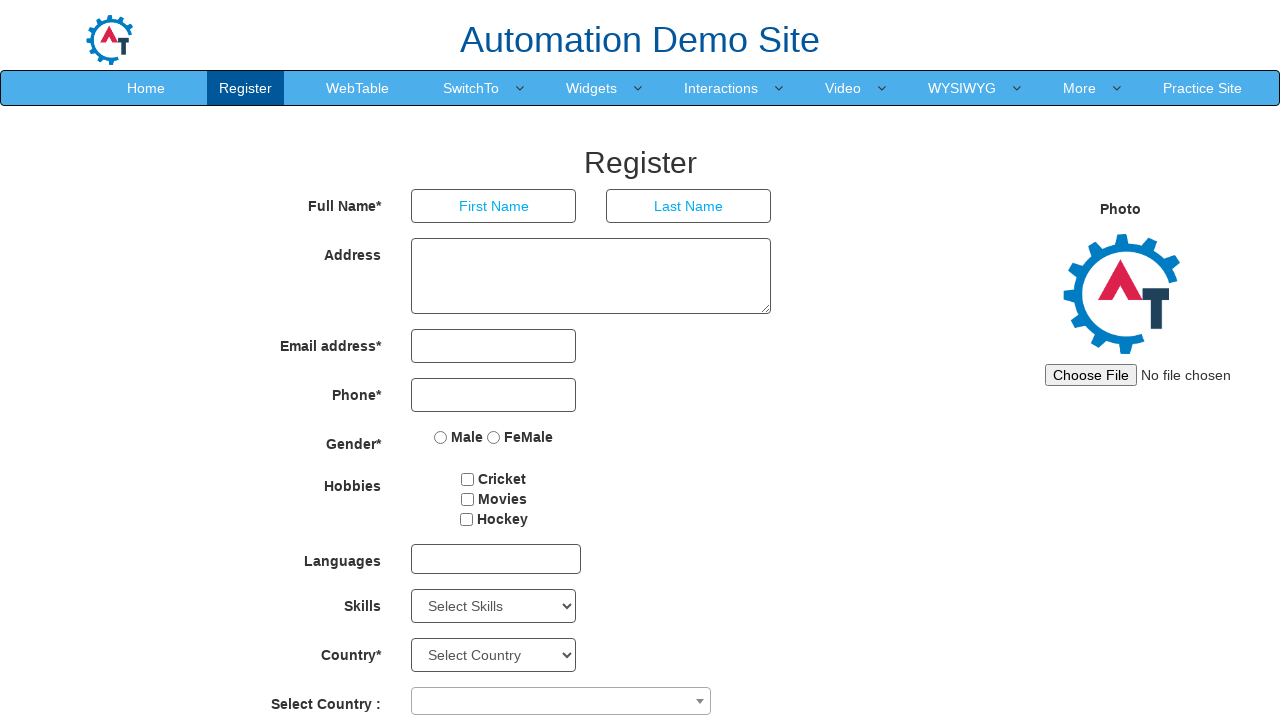

SwitchTo menu element is visible
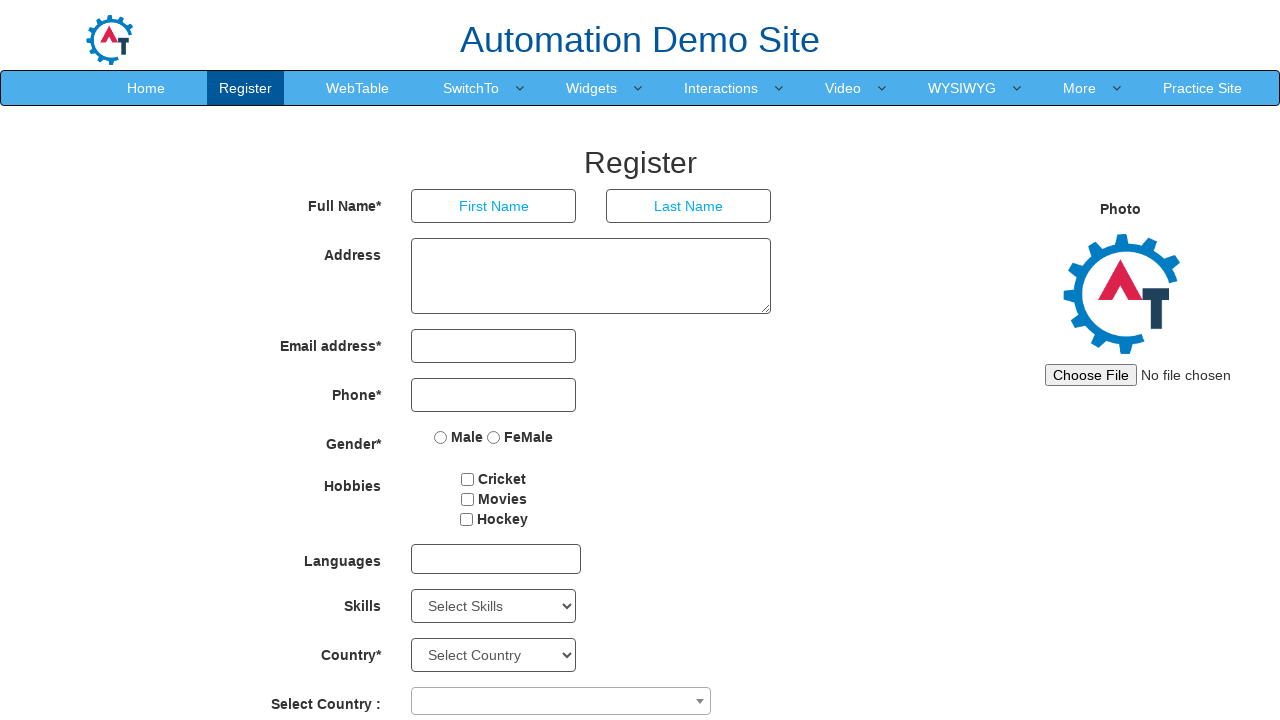

Clicked SwitchTo menu at (471, 88) on xpath=//a[contains(text(),'SwitchTo')]
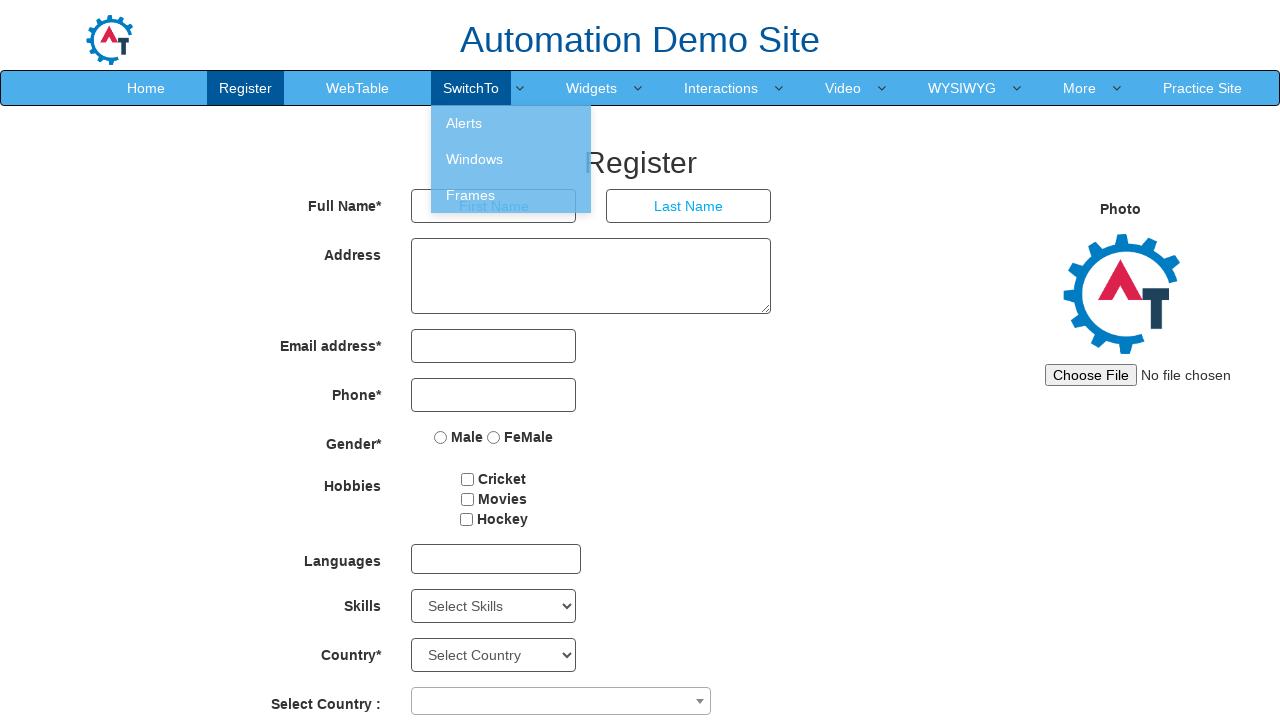

Alerts option is visible
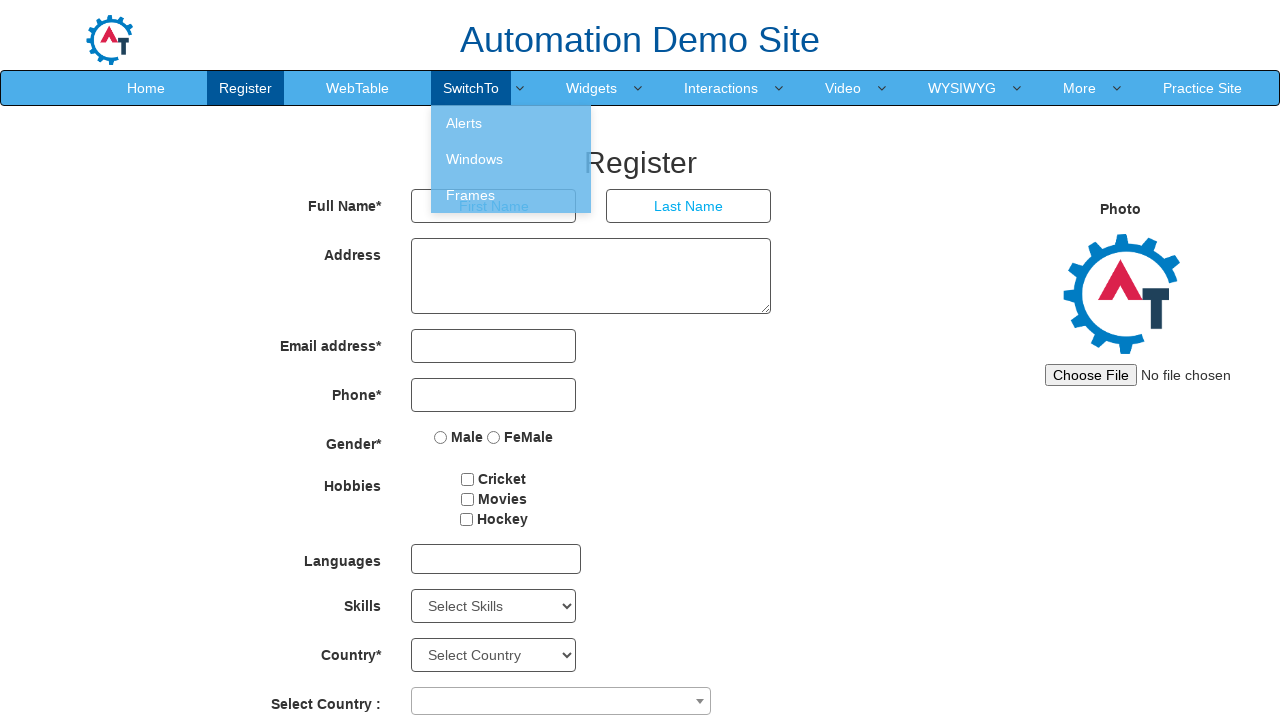

Clicked Alerts option at (511, 123) on xpath=//a[contains(text(),'Alerts')]
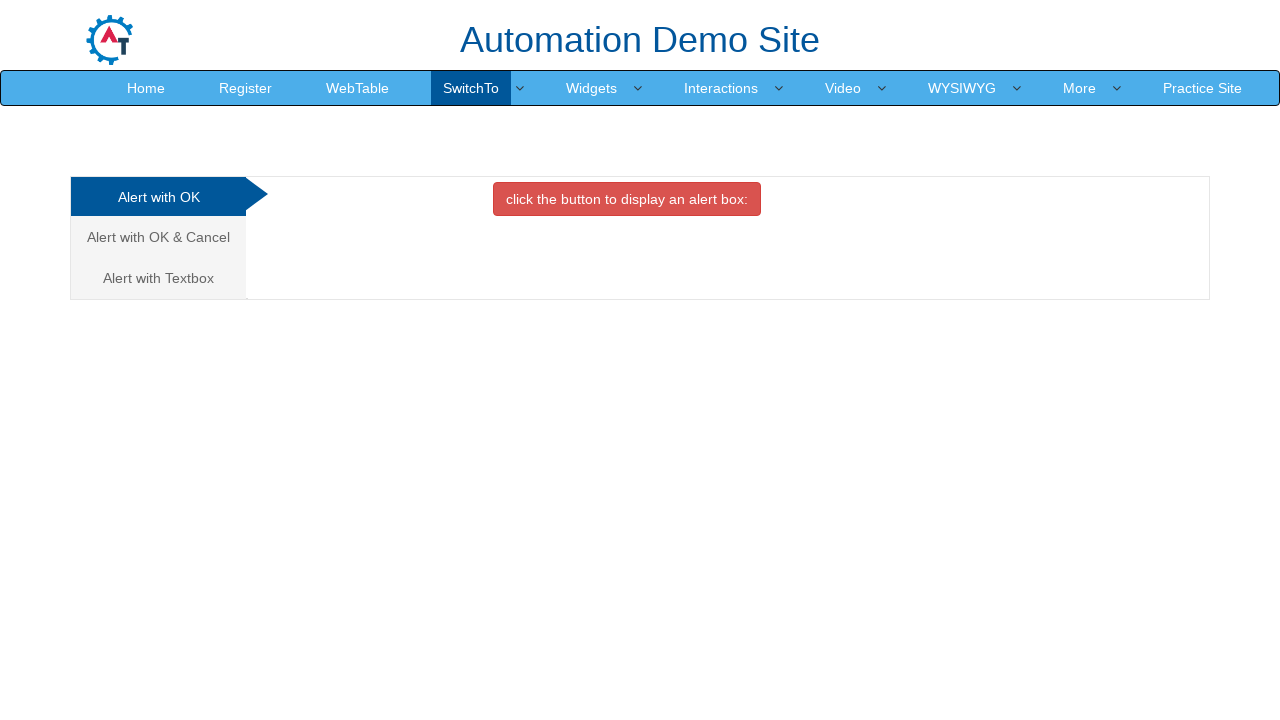

Alert with Textbox tab is visible
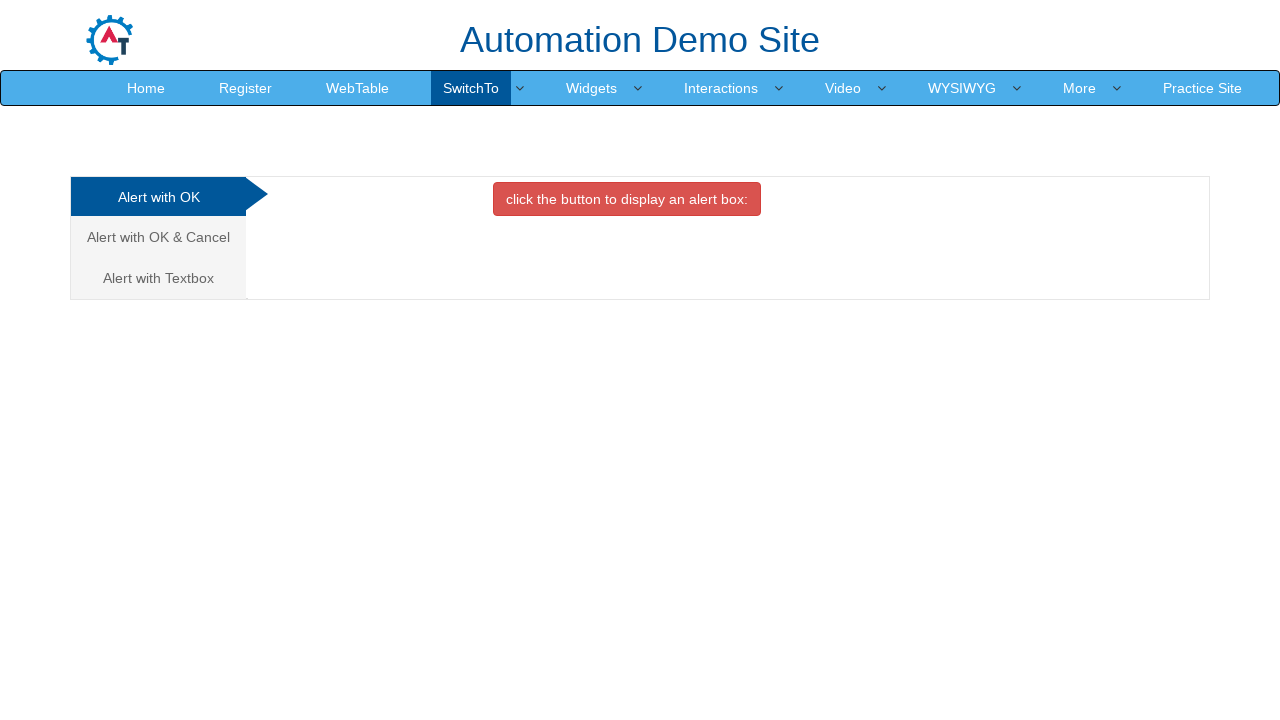

Clicked Alert with Textbox tab at (158, 278) on xpath=//a[contains(text(),'Alert with Textbox')]
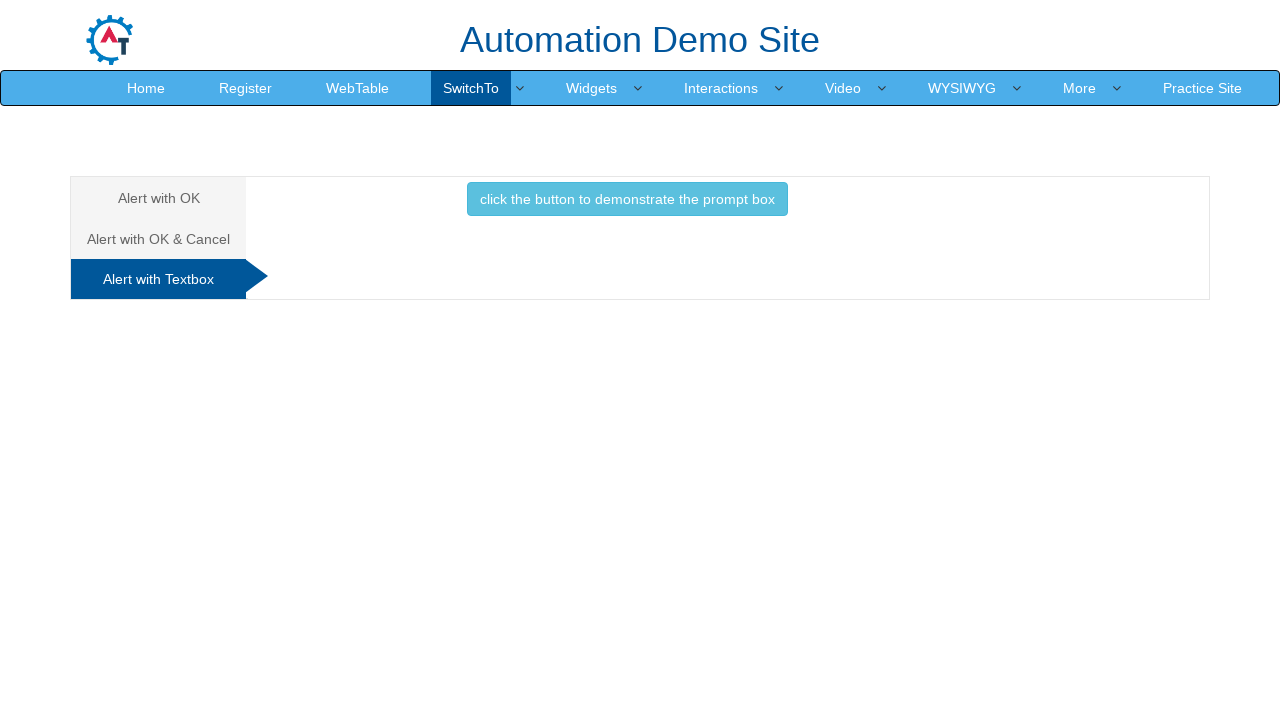

Clicked button to trigger prompt alert at (627, 199) on button.btn.btn-info
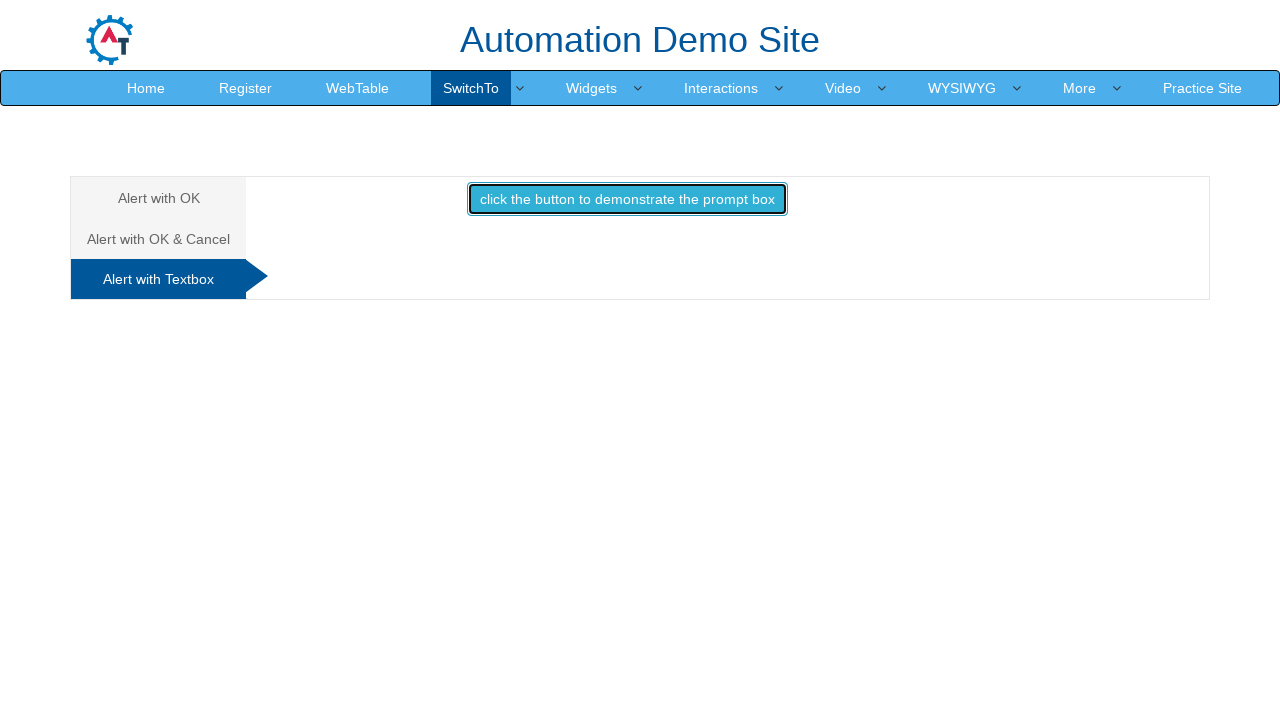

Accepted prompt dialog with text 'TestUser123'
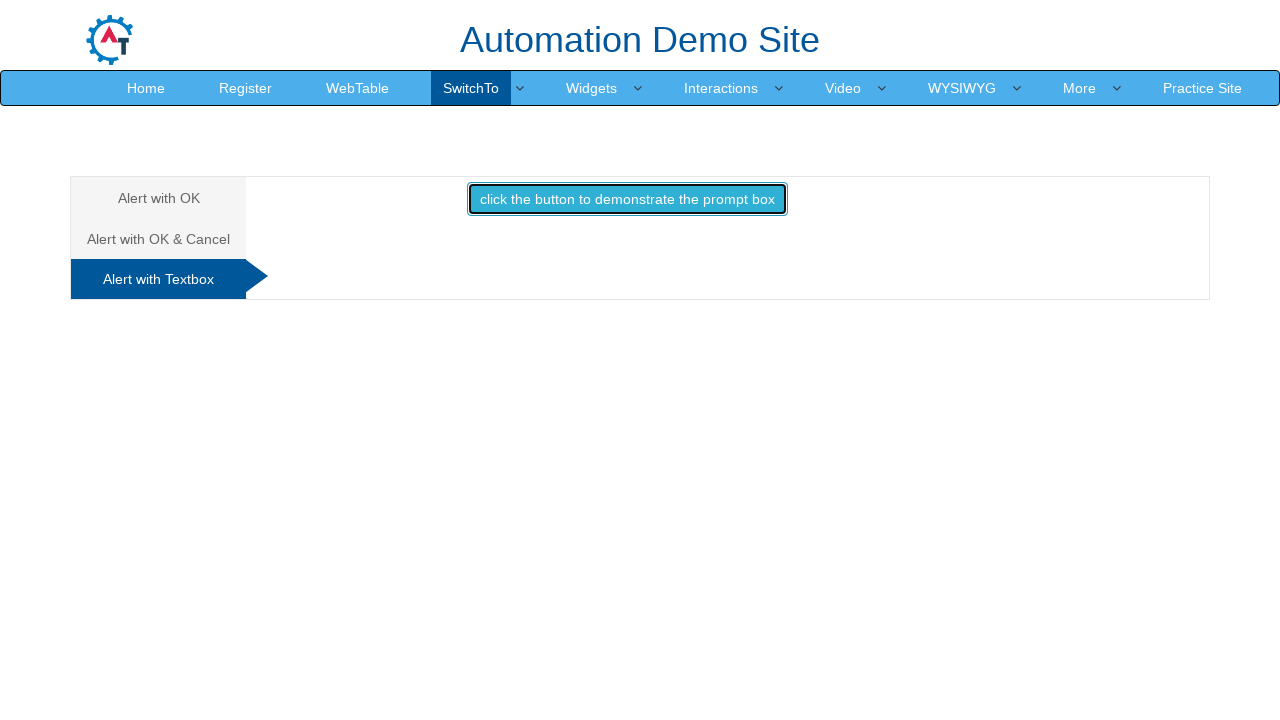

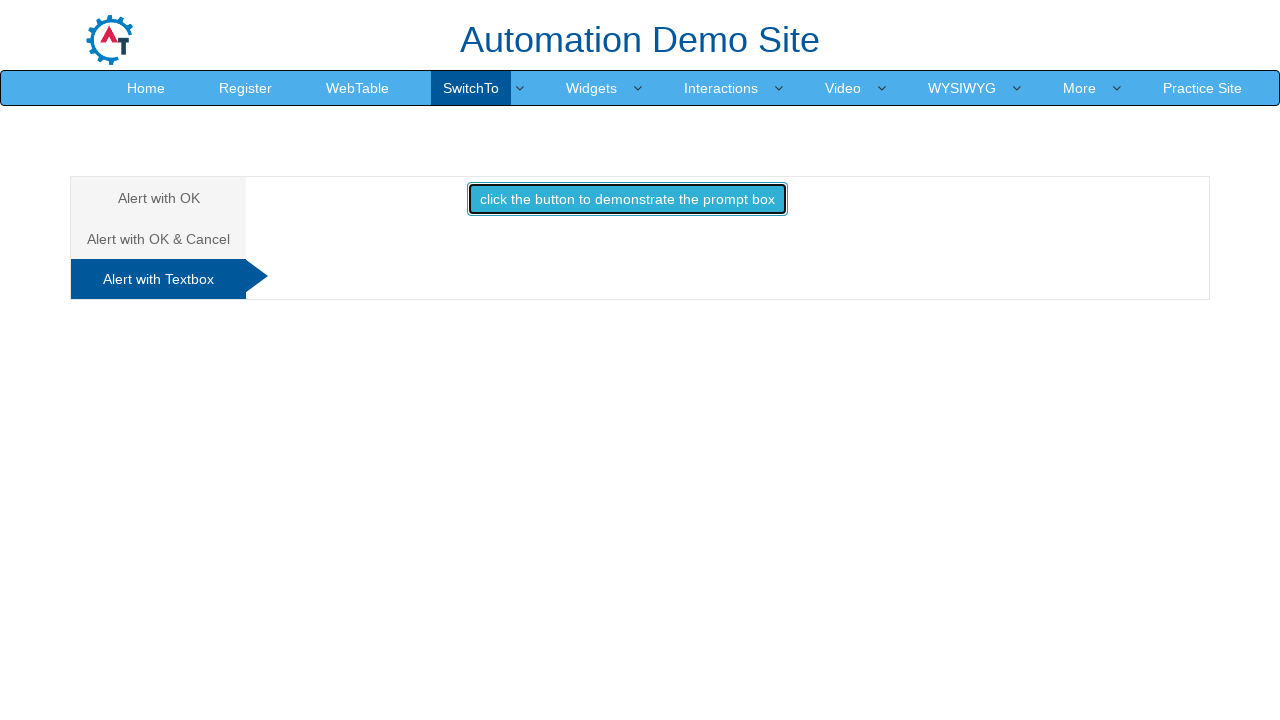